Tests dropdown selection functionality on W3Schools tryit page by switching to an iframe and selecting options from a dropdown using different selection methods (by index, by value, and by visible text)

Starting URL: https://www.w3schools.com/tags/tryit.asp?filename=tryhtml_select

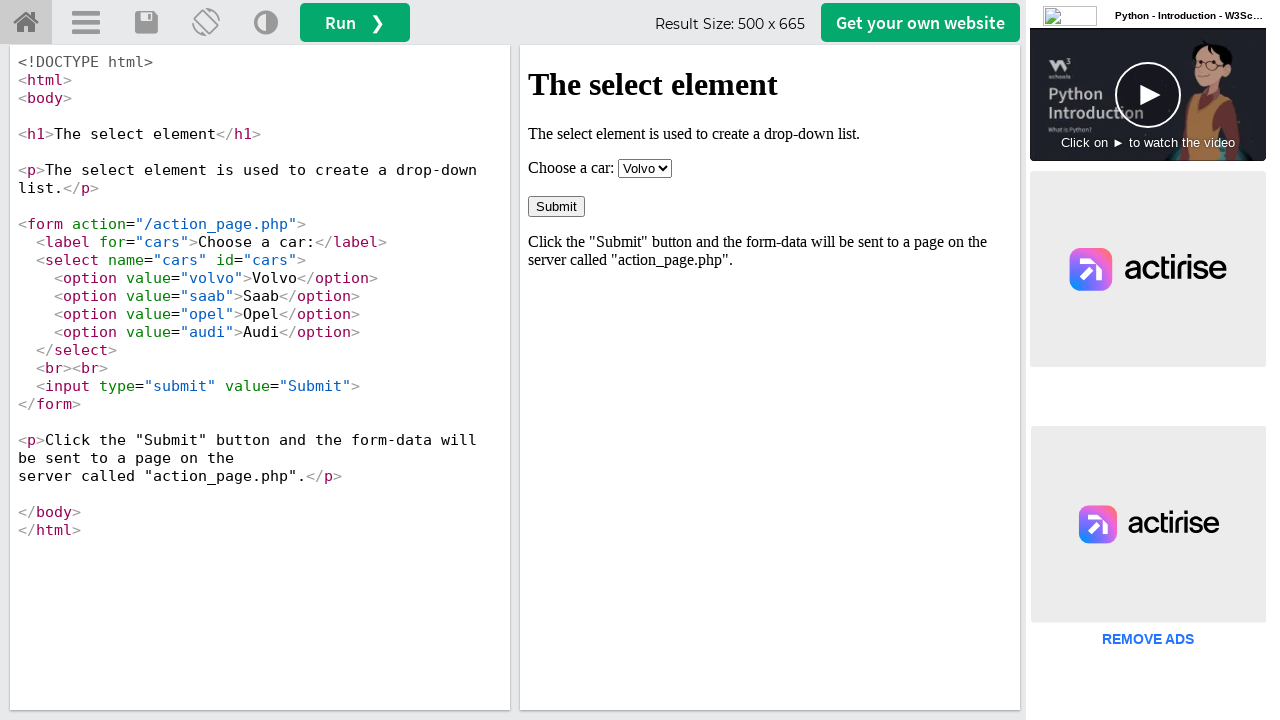

Located and switched to iframe#iframeResult containing dropdown
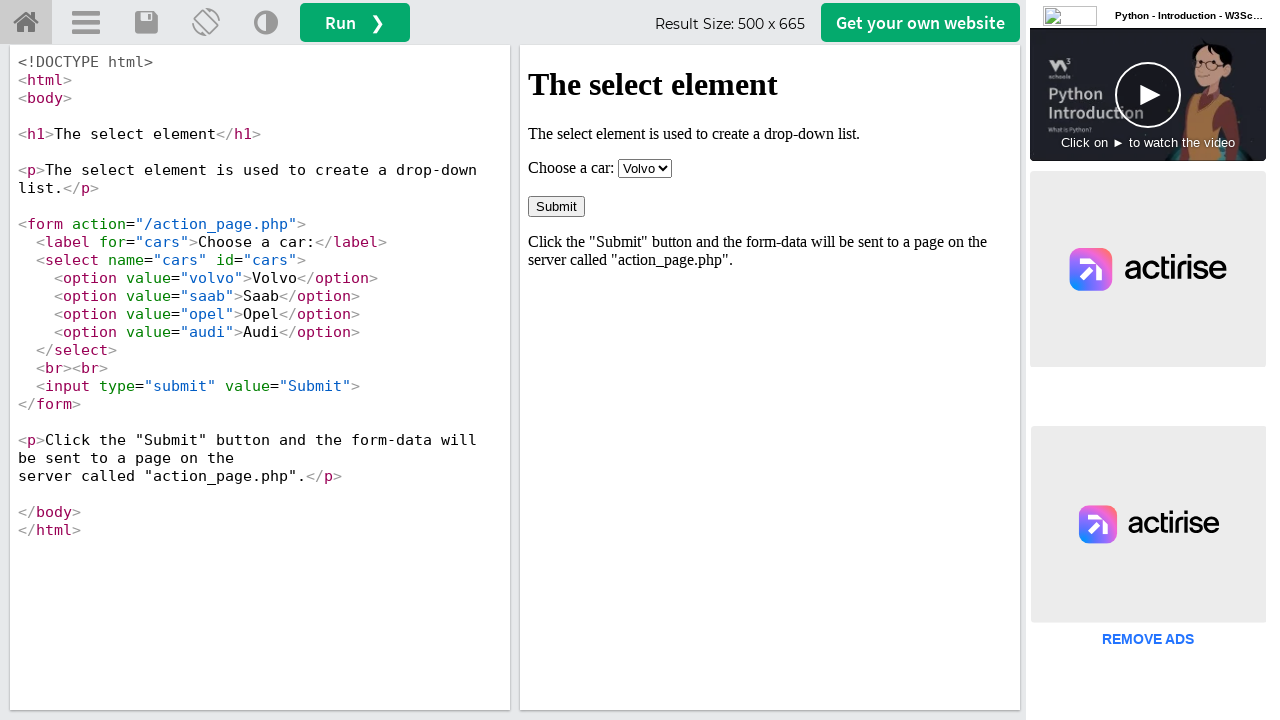

Selected dropdown option by index 2 (Opel) on iframe#iframeResult >> internal:control=enter-frame >> select#cars
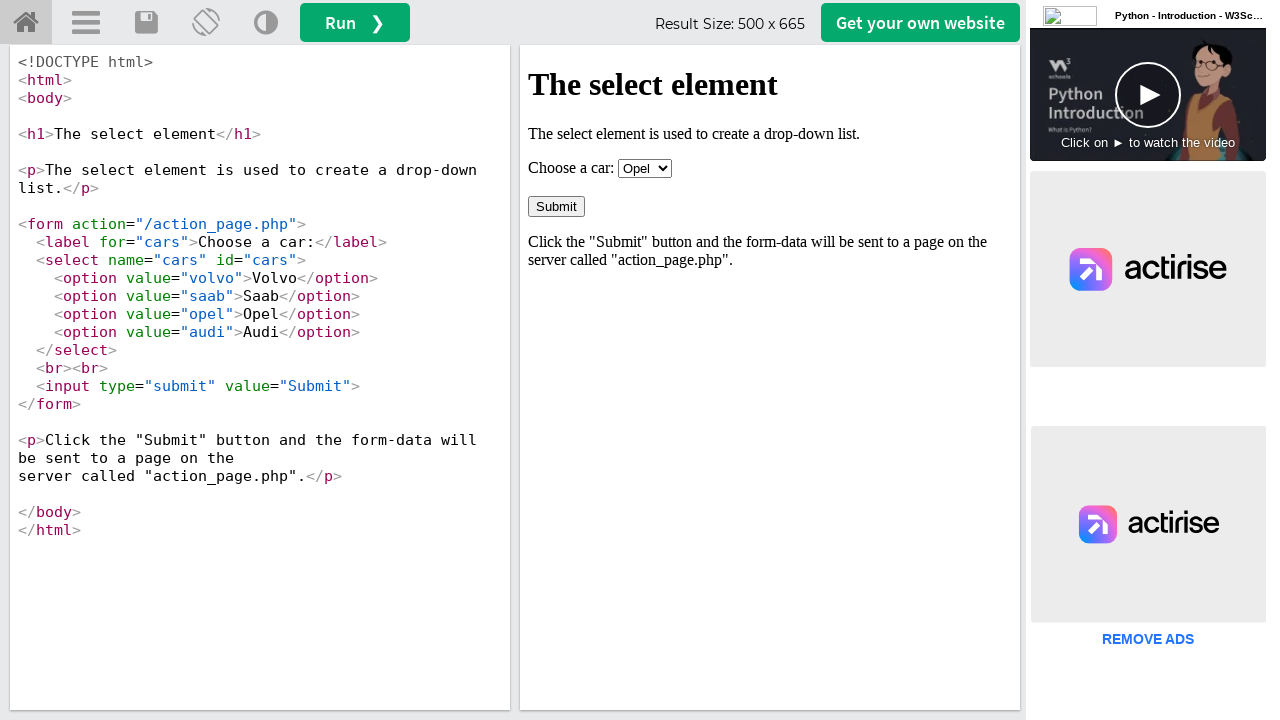

Selected dropdown option by value 'audi' on iframe#iframeResult >> internal:control=enter-frame >> select#cars
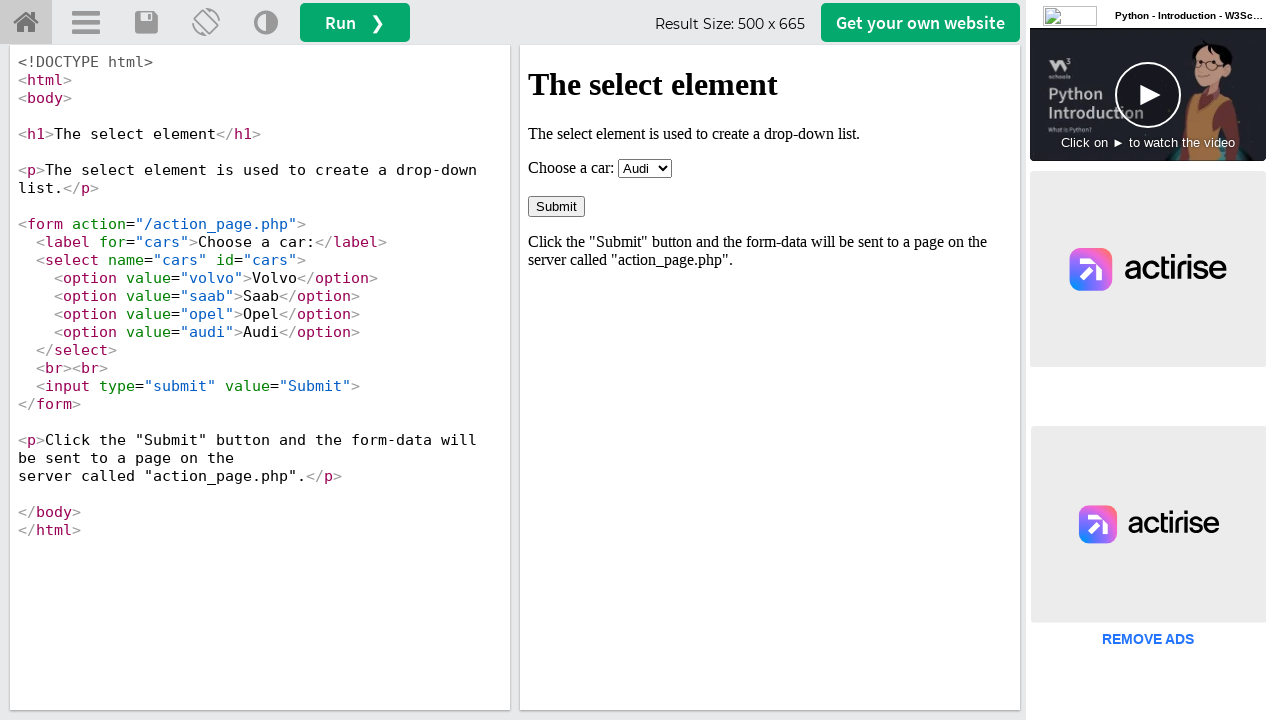

Selected dropdown option by visible text 'Volvo' on iframe#iframeResult >> internal:control=enter-frame >> select#cars
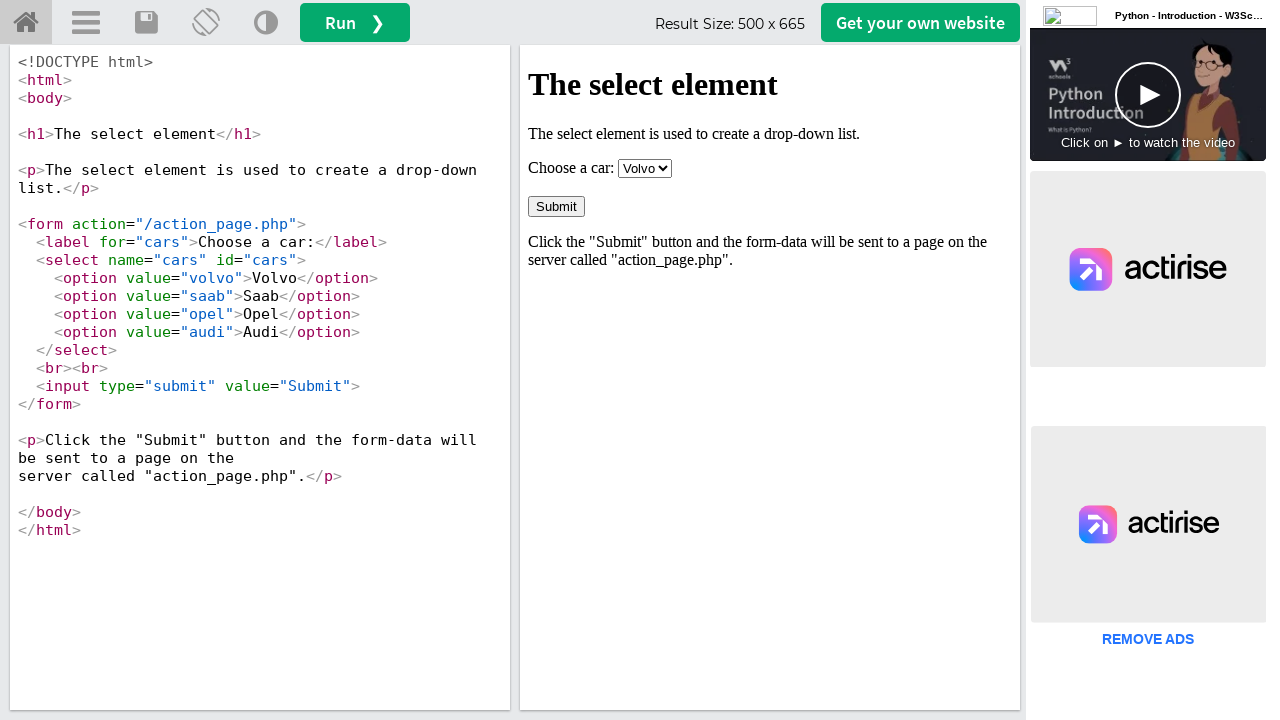

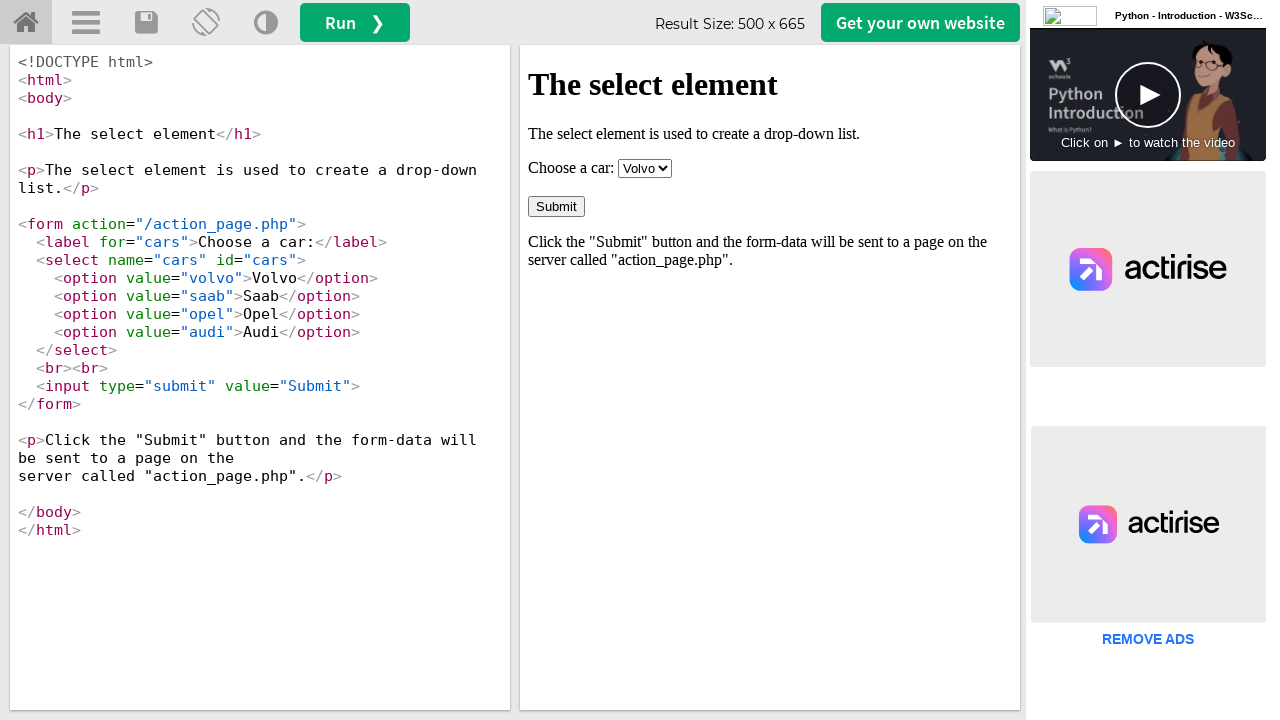